Tests keyboard interaction by entering text in first name field, copying it using Ctrl+C, and pasting it into last name field using Ctrl+V

Starting URL: https://demo.automationtesting.in/Register.html

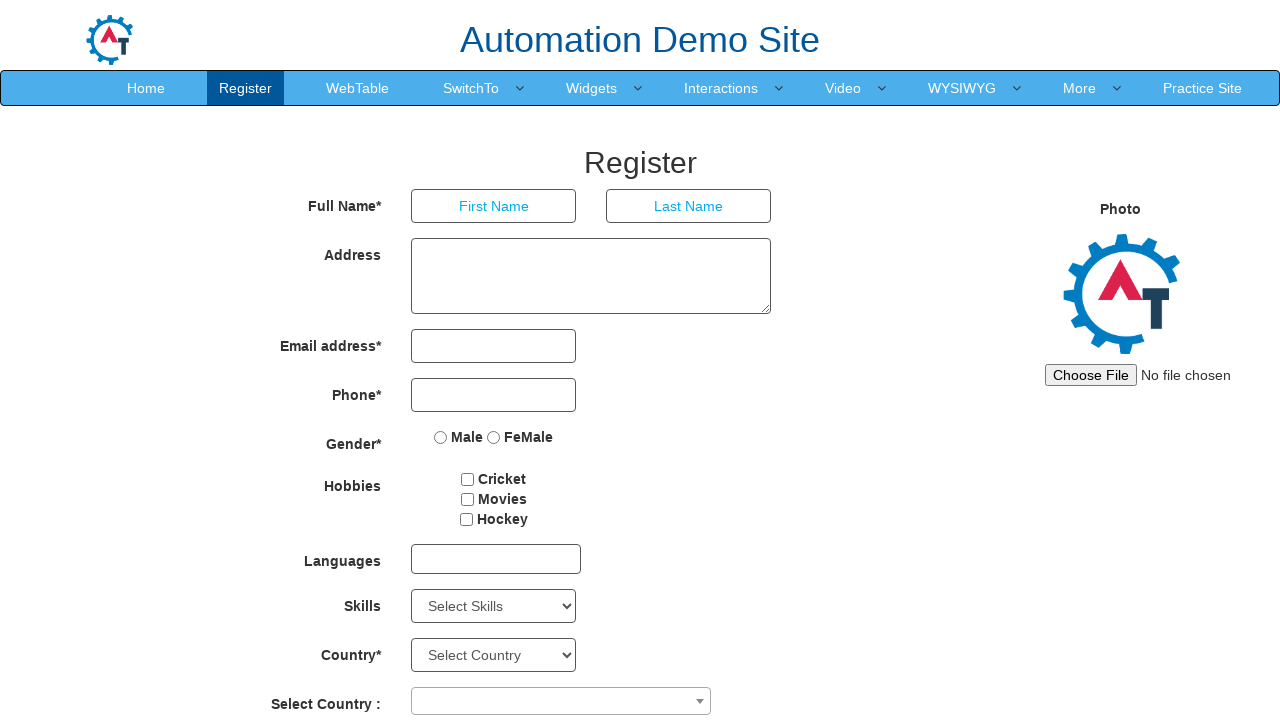

Filled first name field with 'admin' on input[placeholder='First Name']
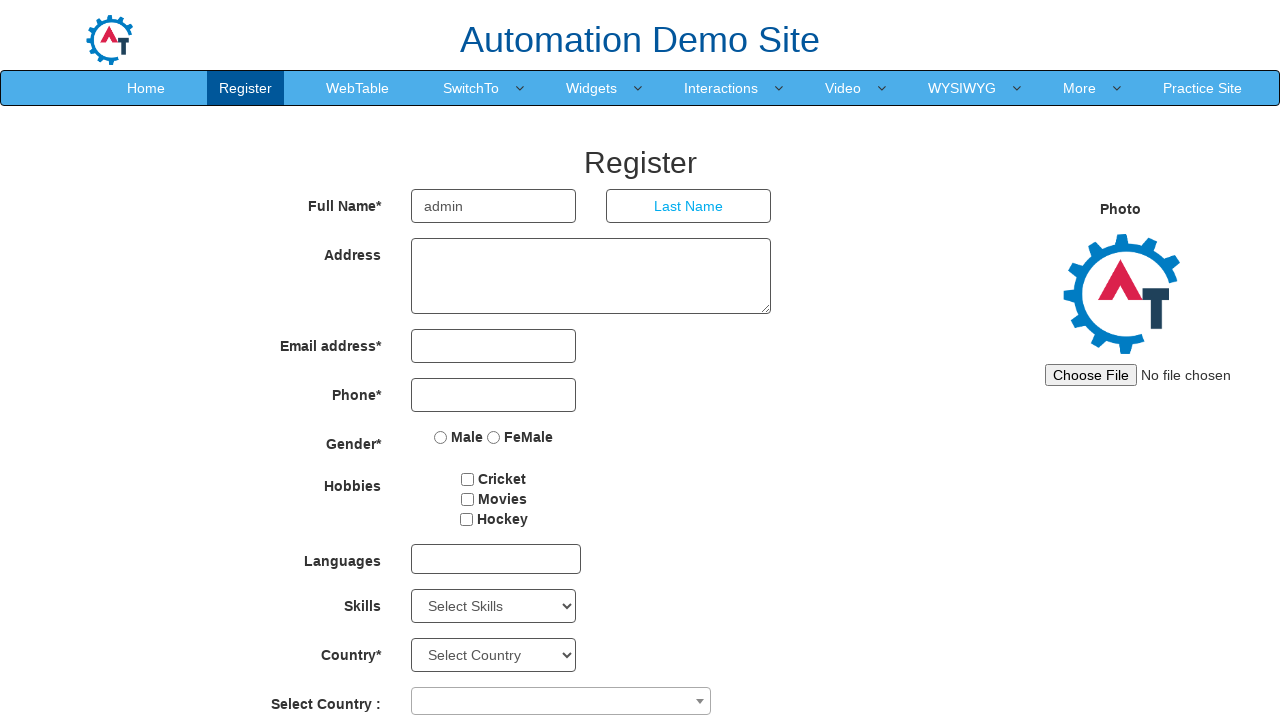

Clicked on first name field to focus it at (494, 206) on input[placeholder='First Name']
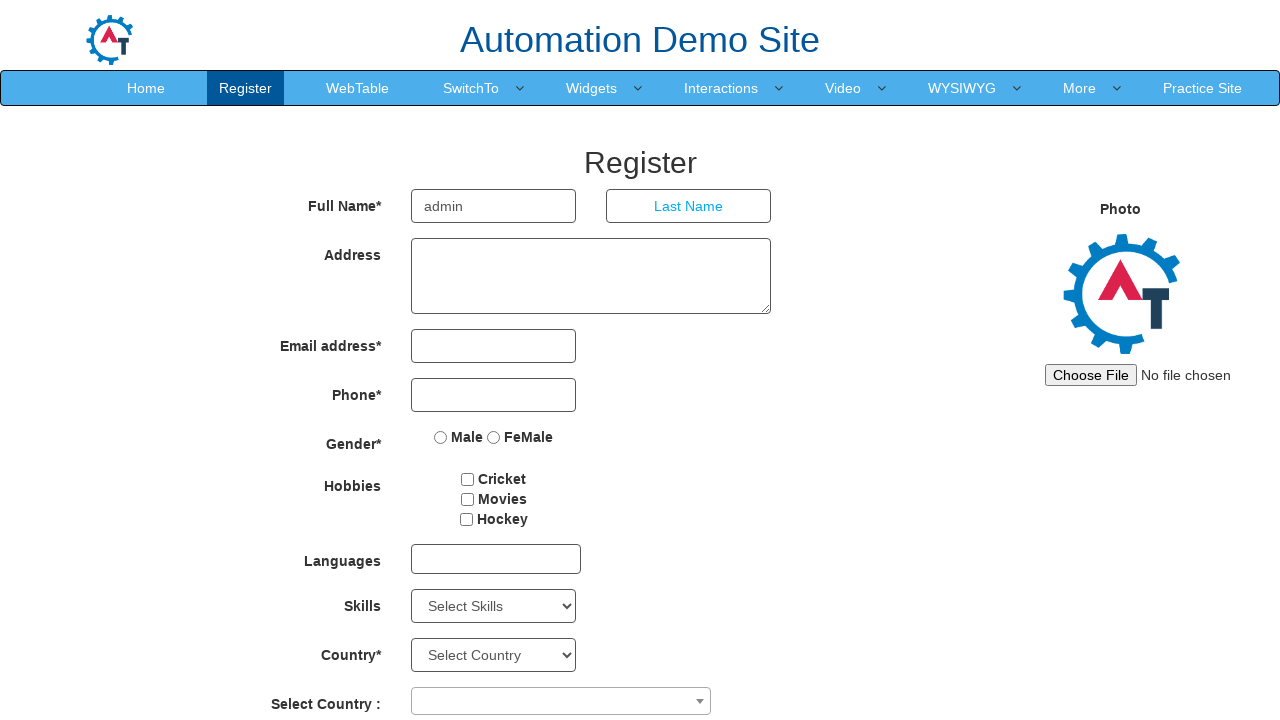

Selected all text in first name field using Ctrl+A
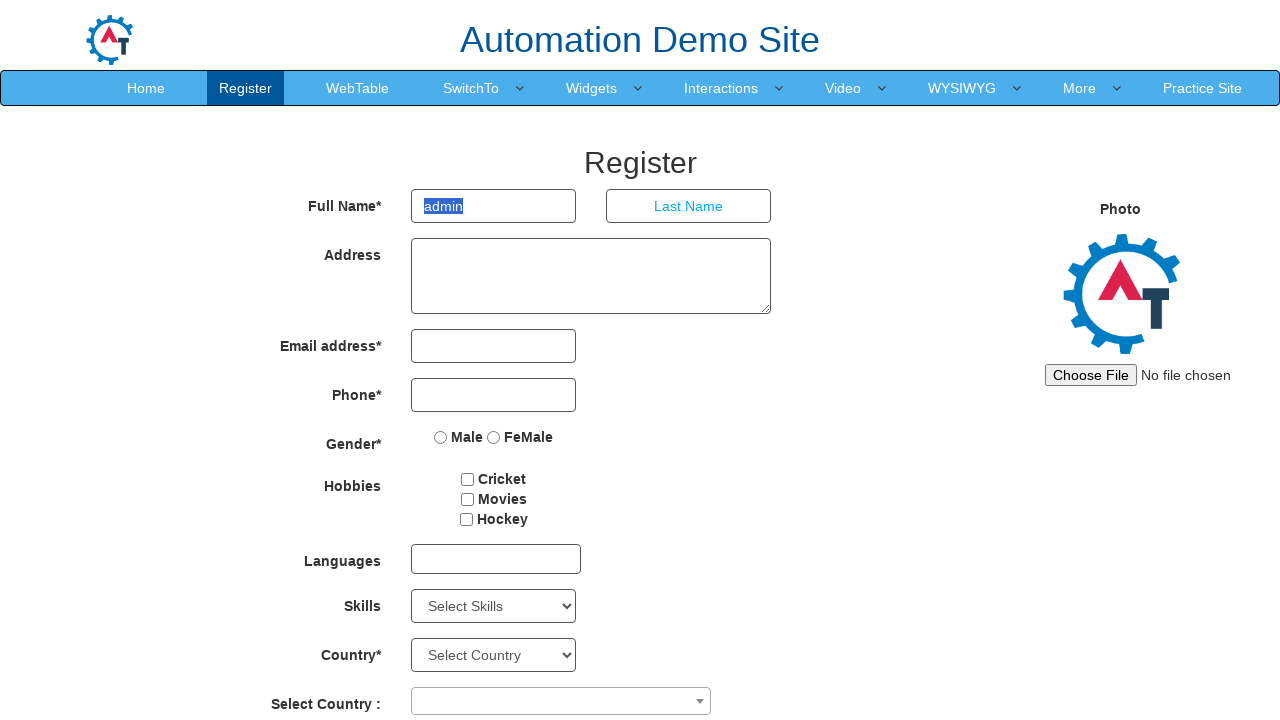

Copied text from first name field using Ctrl+C
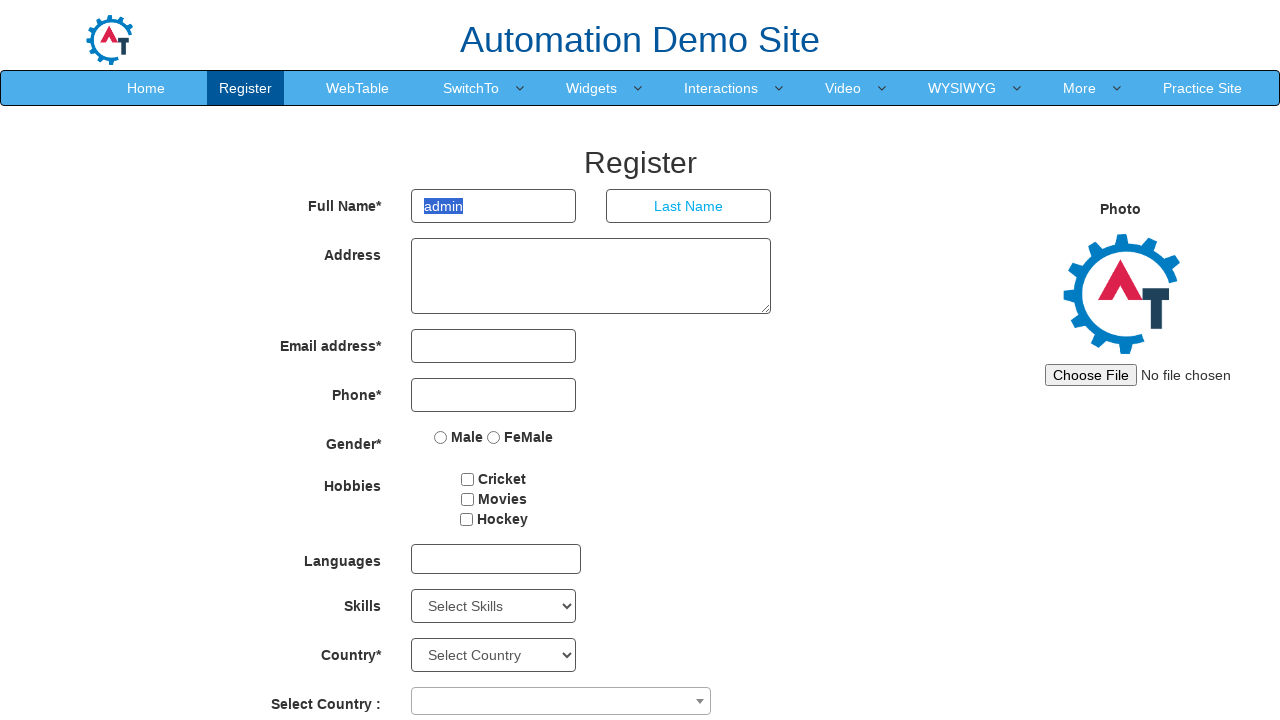

Clicked on last name field to focus it at (689, 206) on input[placeholder='Last Name']
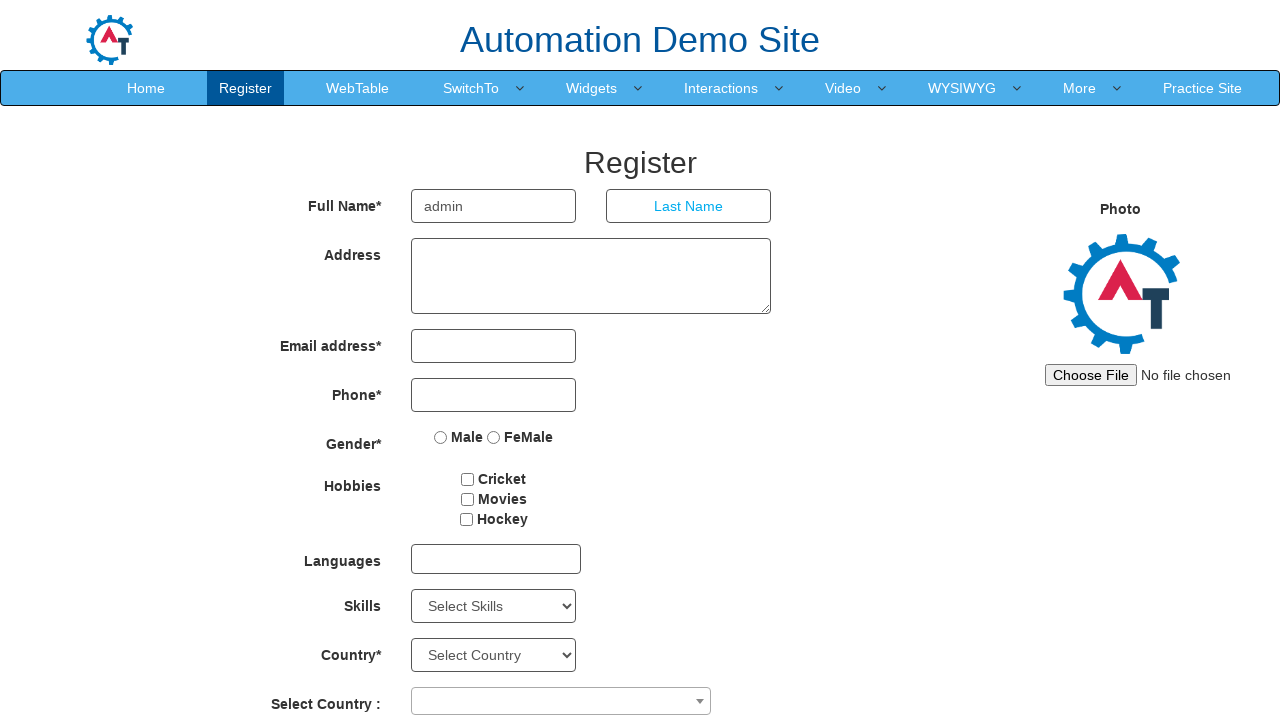

Pasted copied text into last name field using Ctrl+V
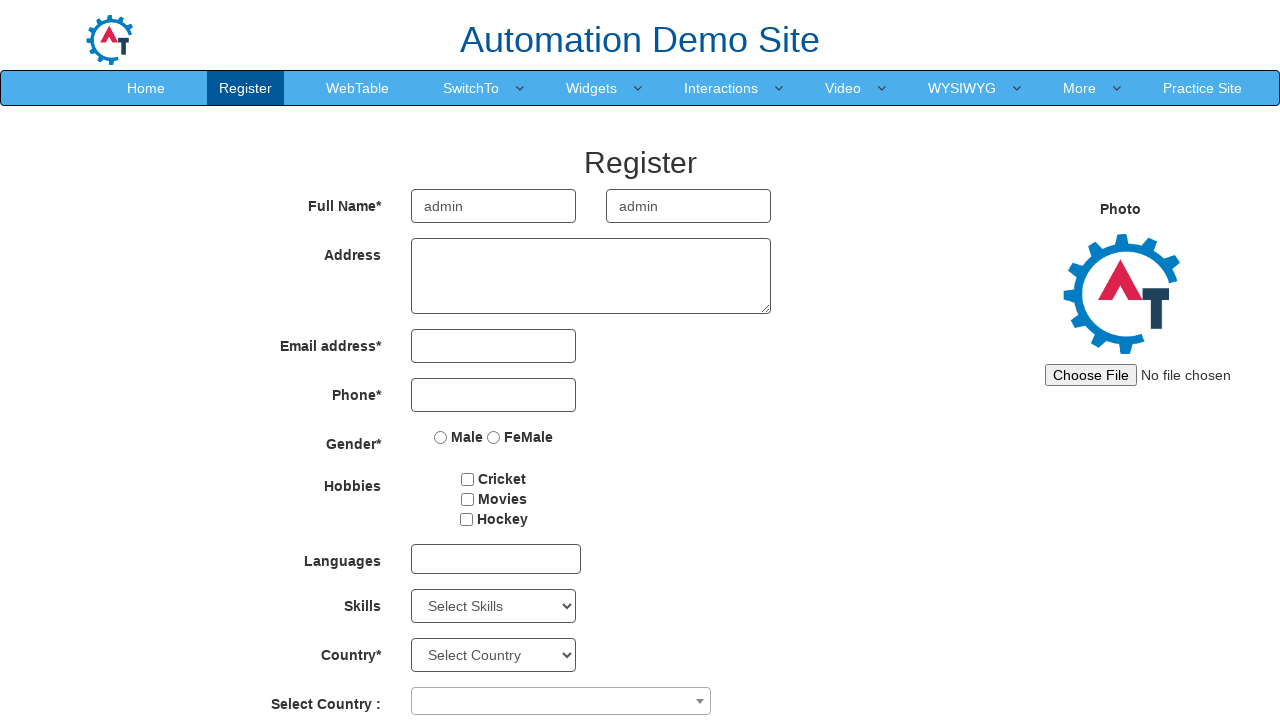

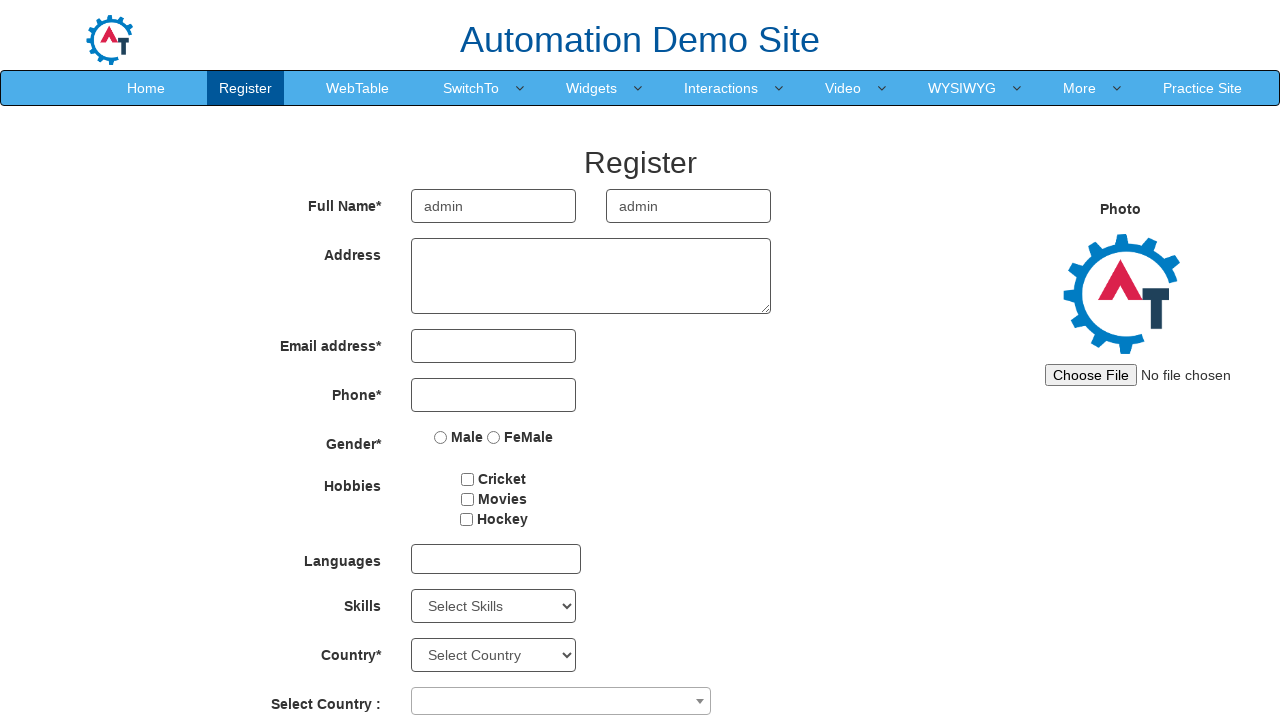